Tests the Vietnamese report search interface by applying multiple filters, executing a search, and navigating through paginated results

Starting URL: https://data.kreston.vn/tra-cuu-bao-cao-viet-nam/

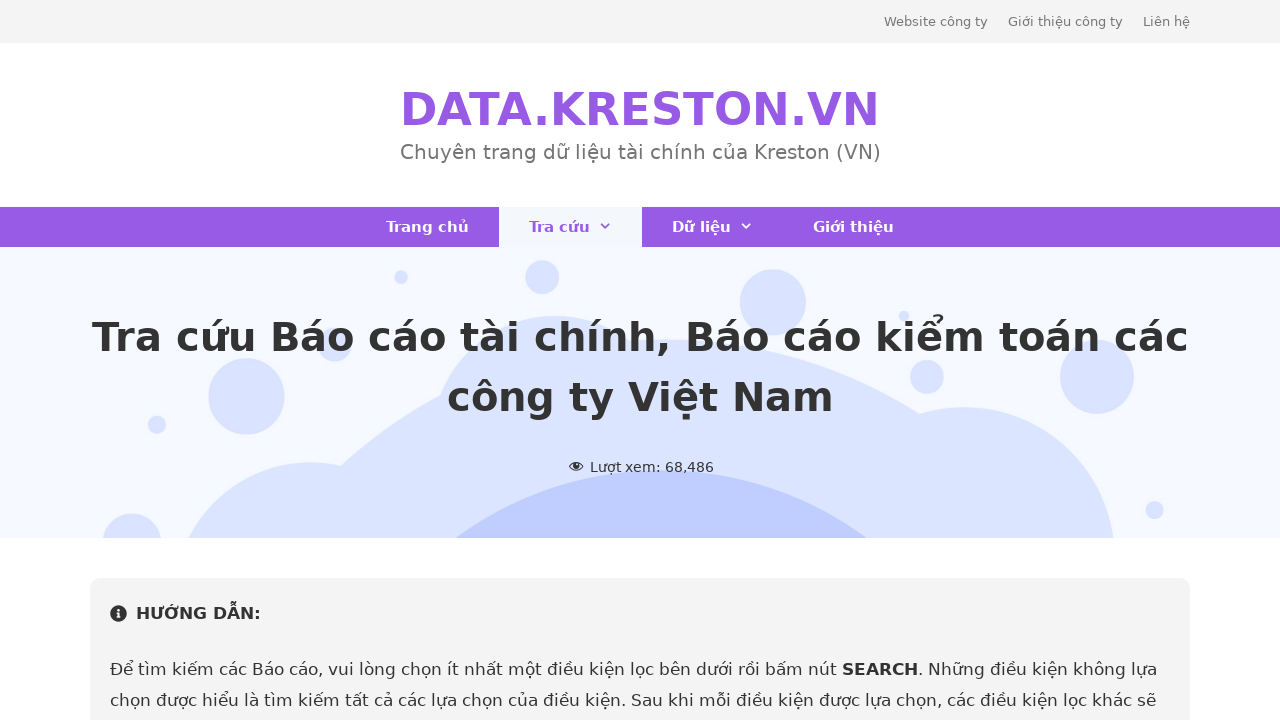

Waited for page to load (2 seconds)
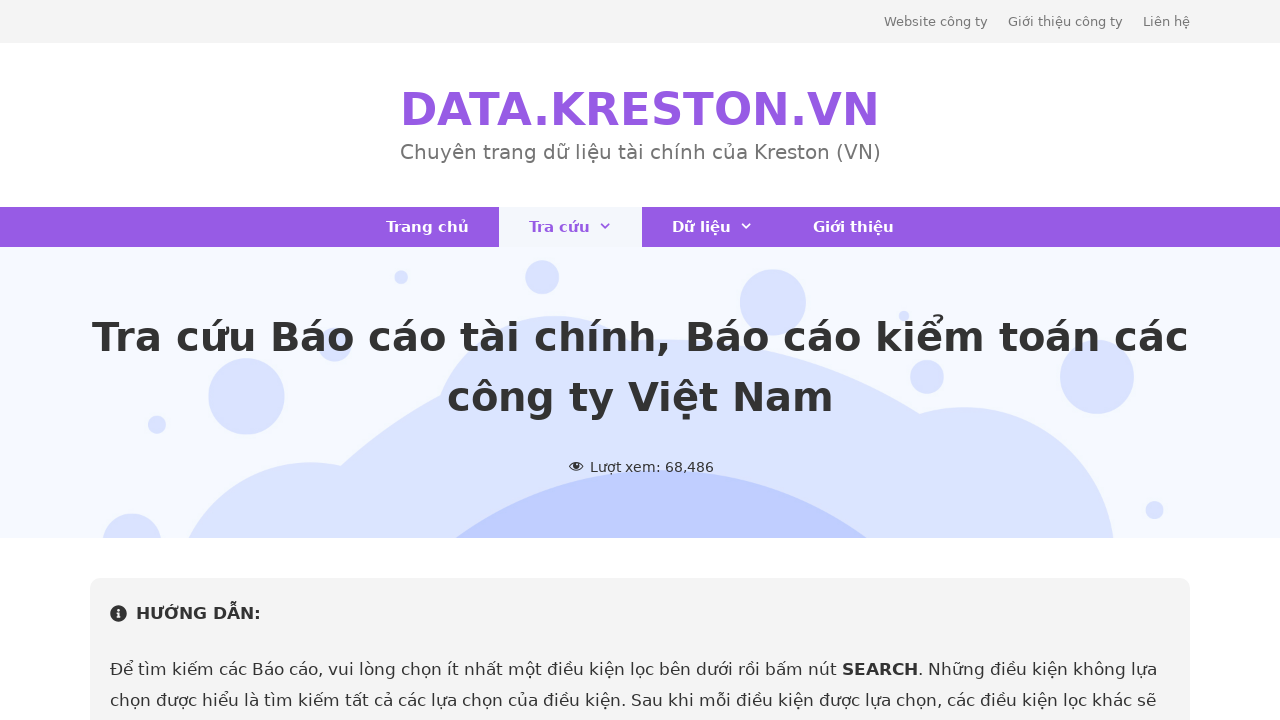

Selected 6th year filter option on xpath=//div[@id='table_1_2_filter']/descendant::select
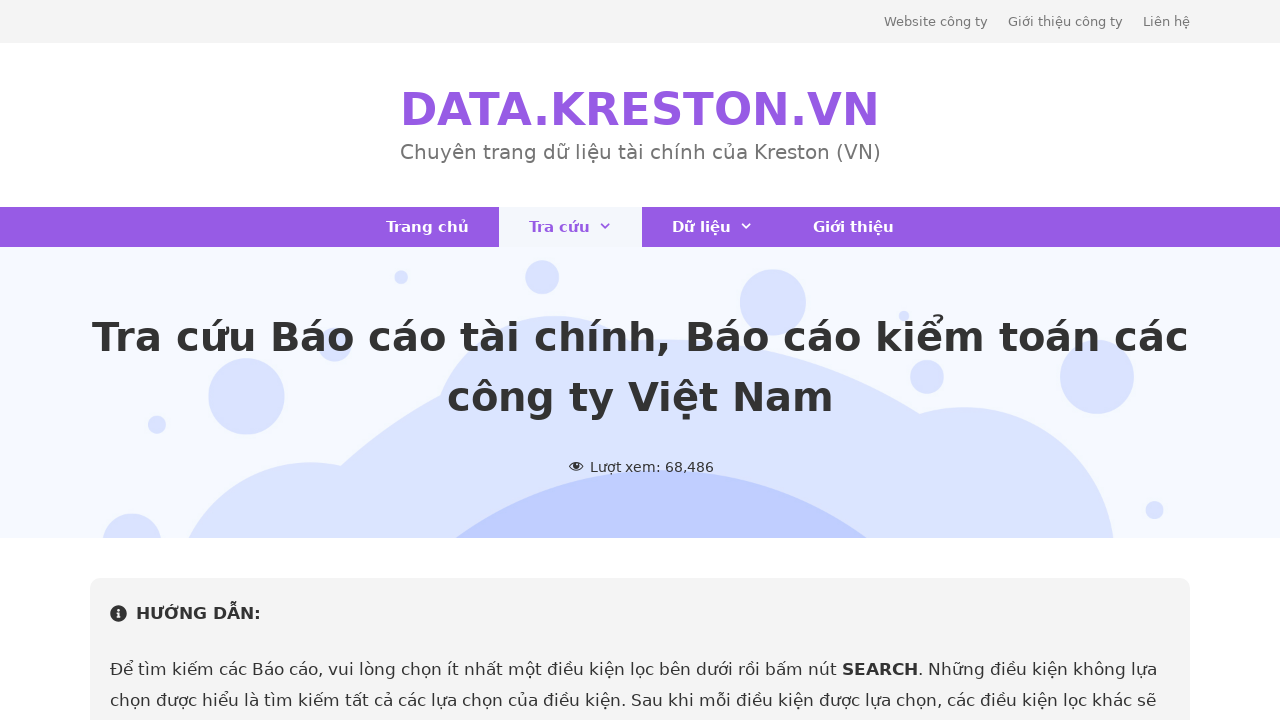

Waited for year filter to apply (2 seconds)
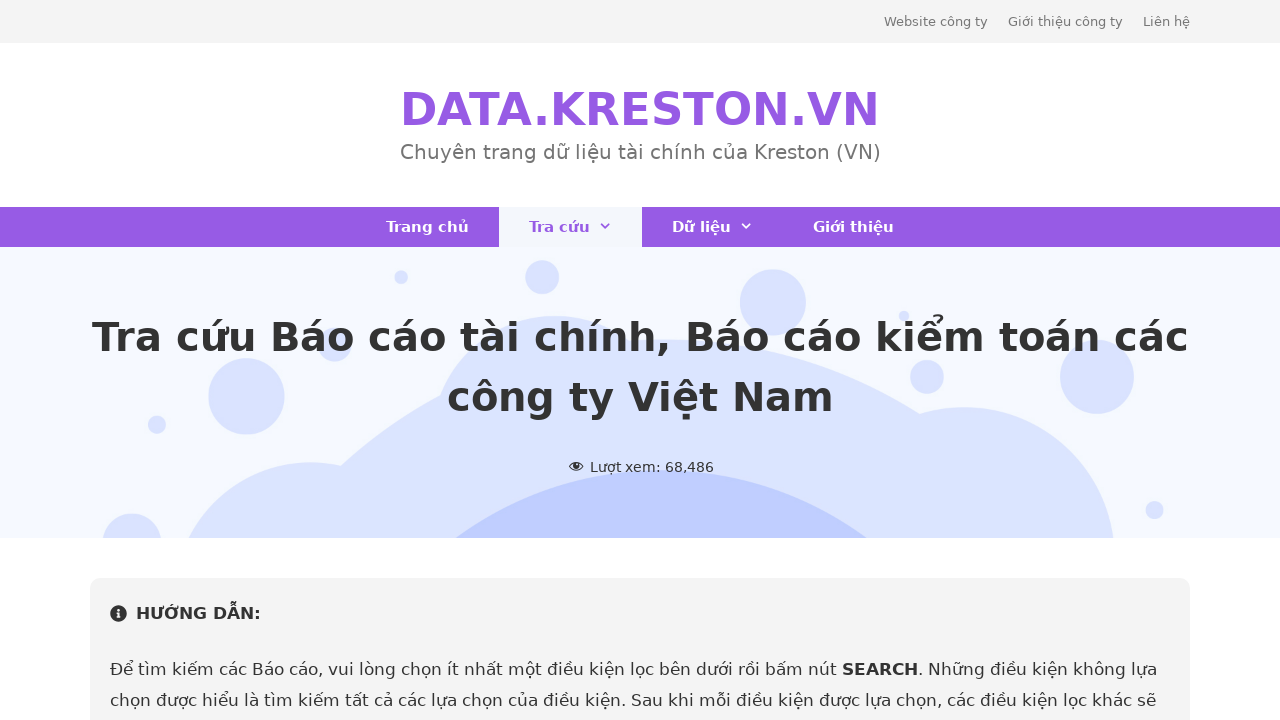

Reset type filter to first option on xpath=//div[@id='table_1_5_filter']/descendant::select
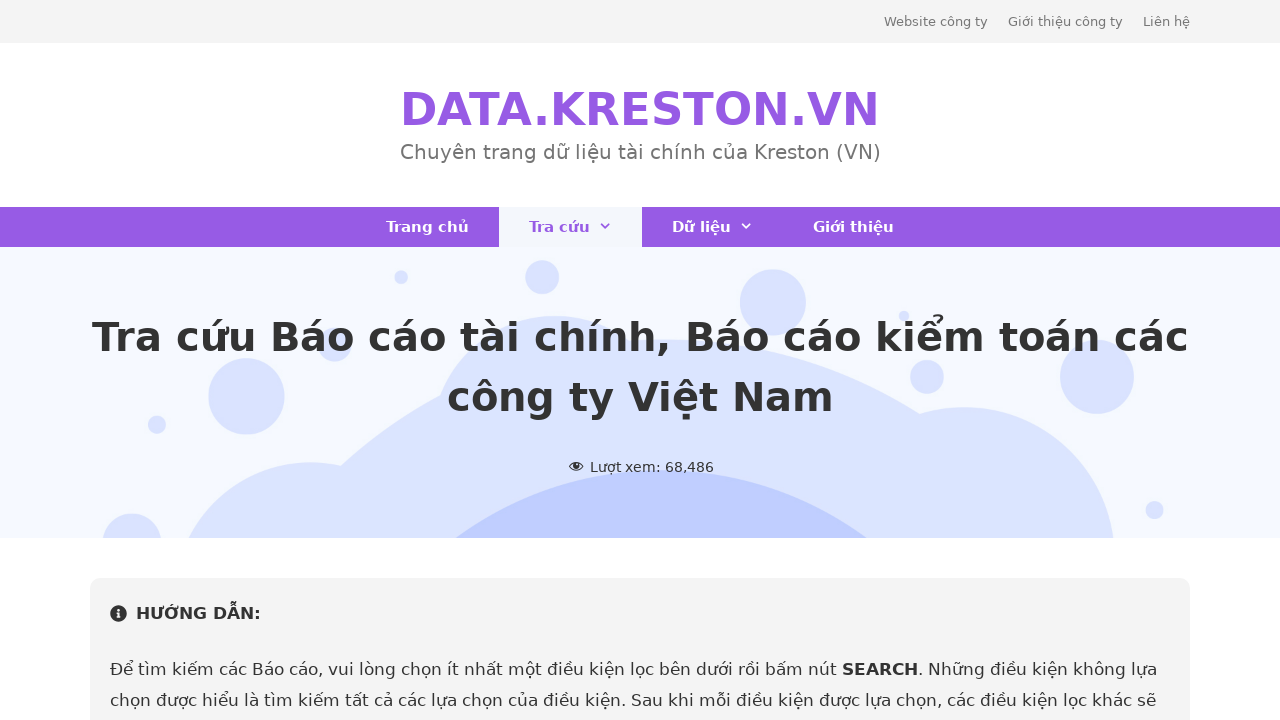

Selected 2nd type filter option on xpath=//div[@id='table_1_5_filter']/descendant::select
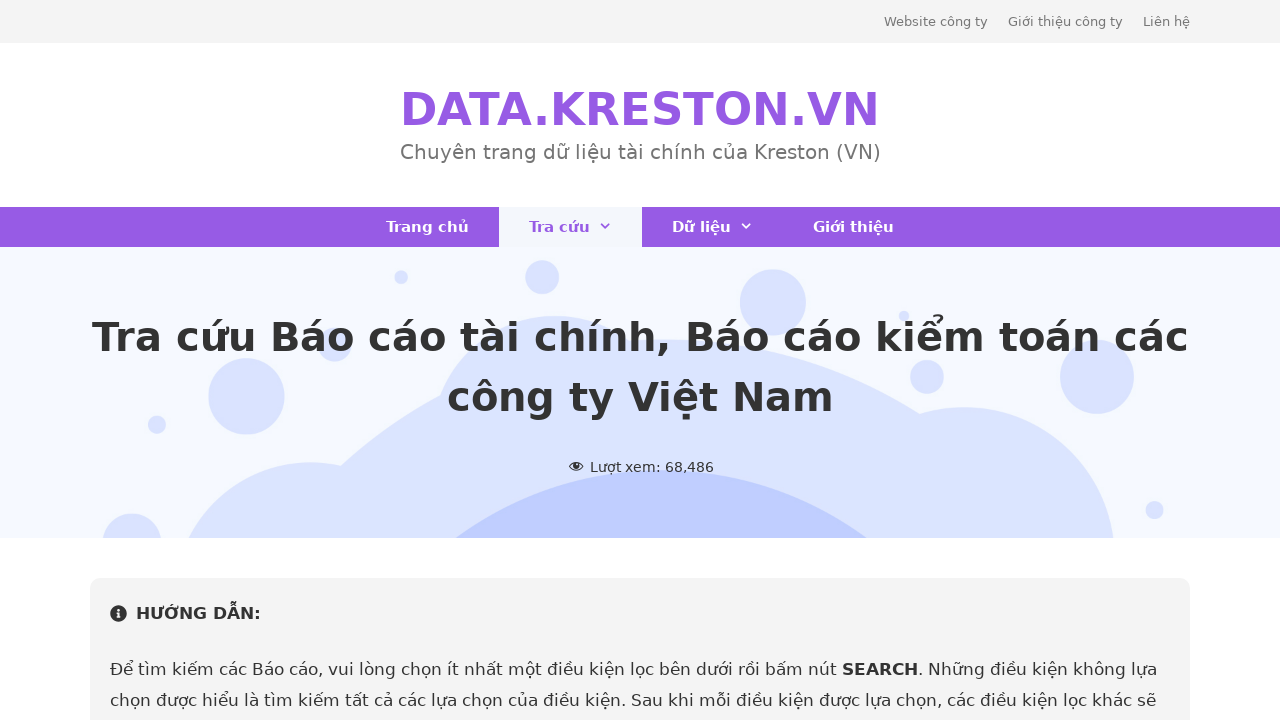

Waited for type filter to apply (2 seconds)
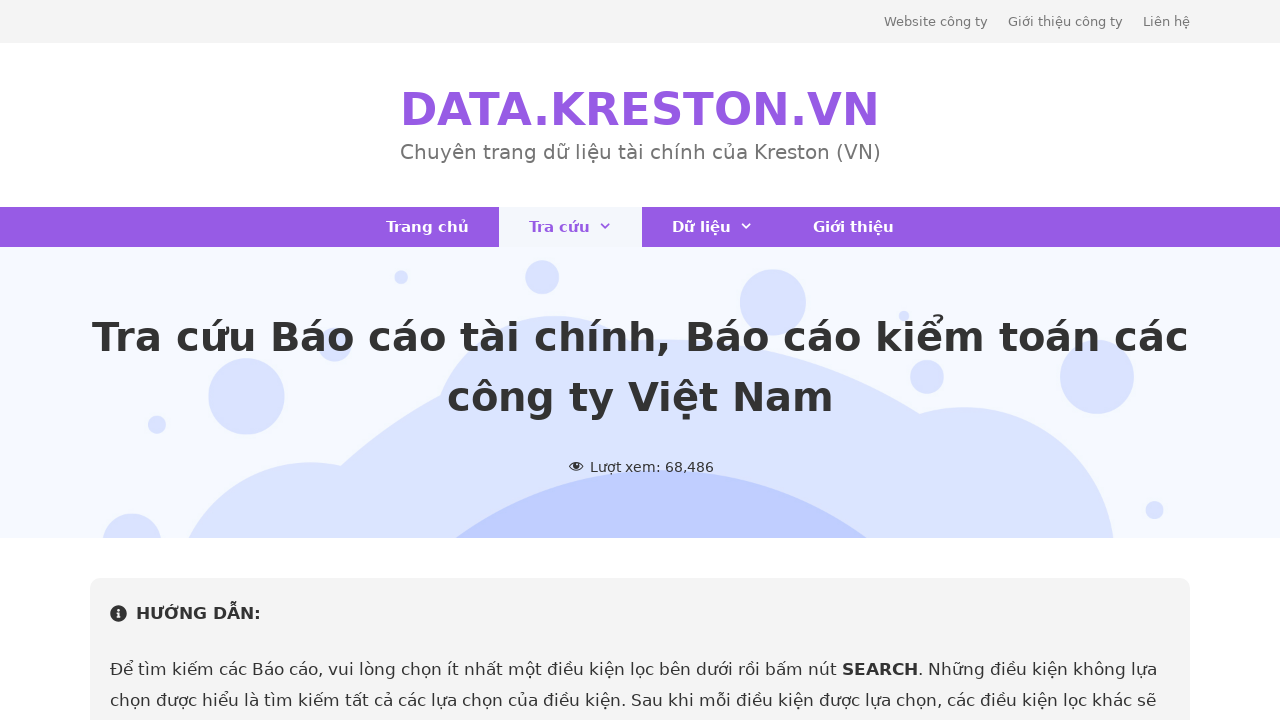

Selected first agreement filter option on xpath=//div[@id='table_1_7_filter']/descendant::select
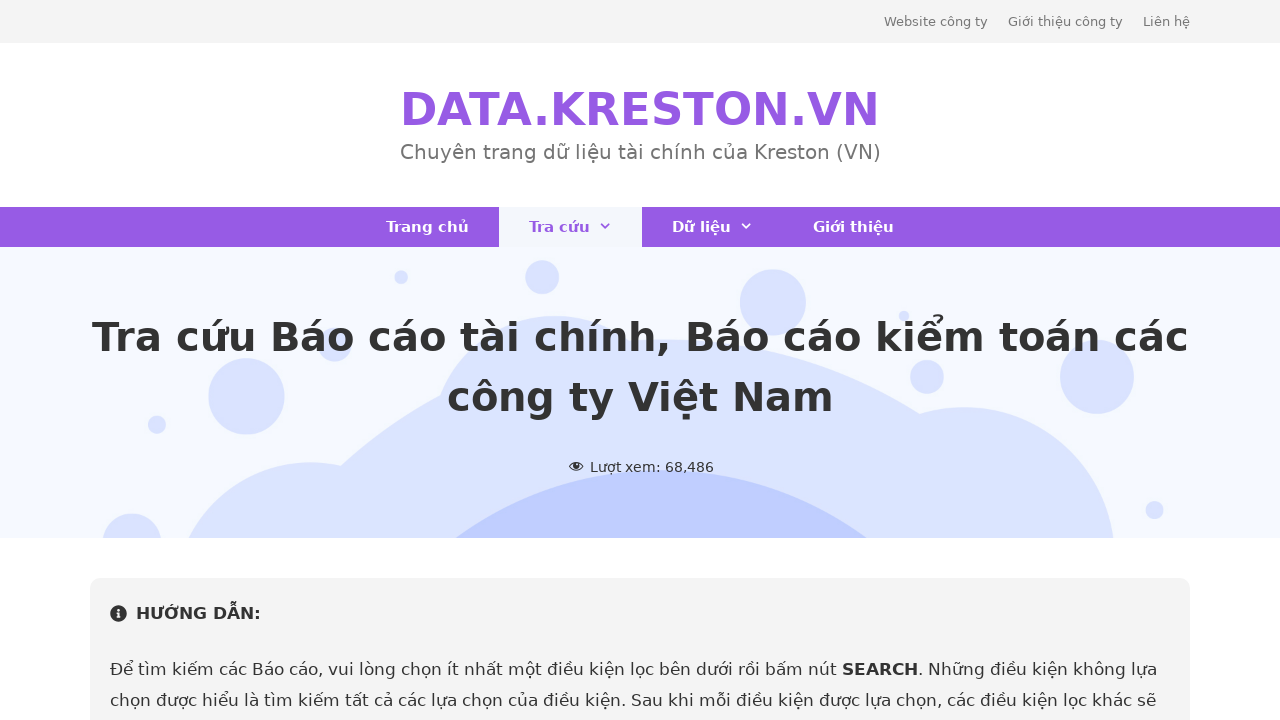

Waited before clicking search button (2 seconds)
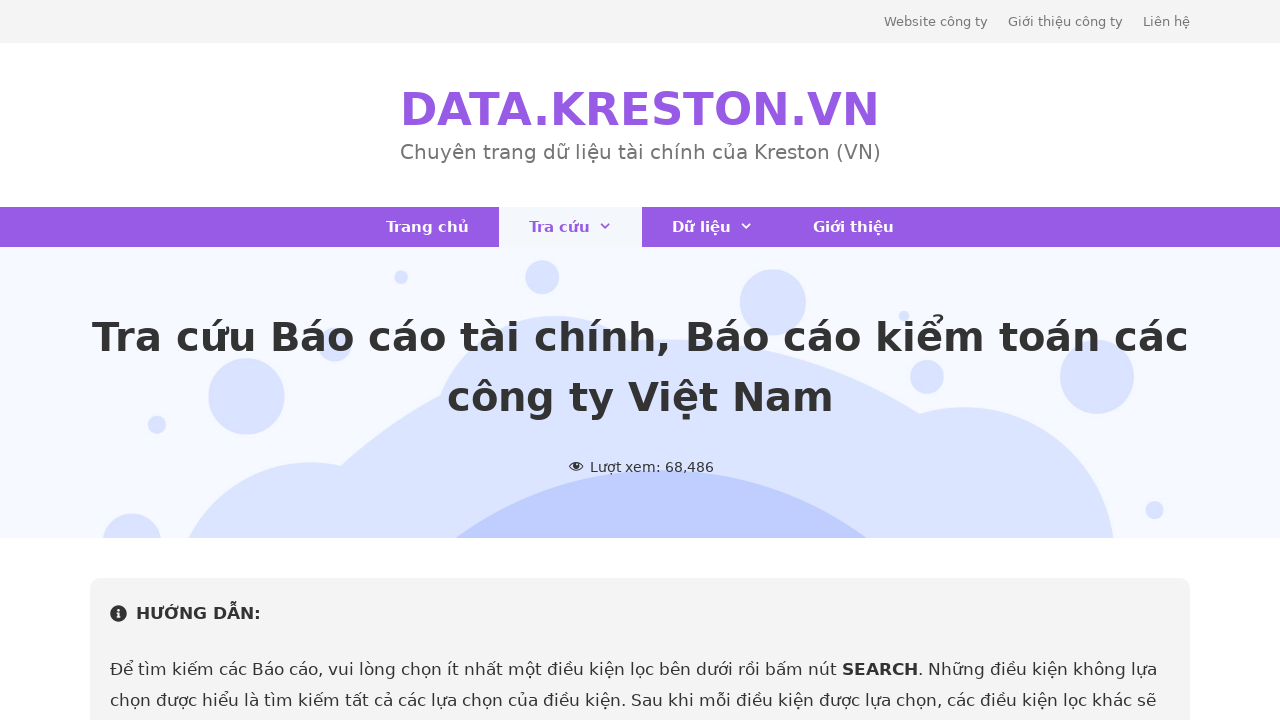

Clicked search button to execute filter search at (532, 361) on xpath=//button[contains(@class, 'button') and contains(@class, 'btn') and contai
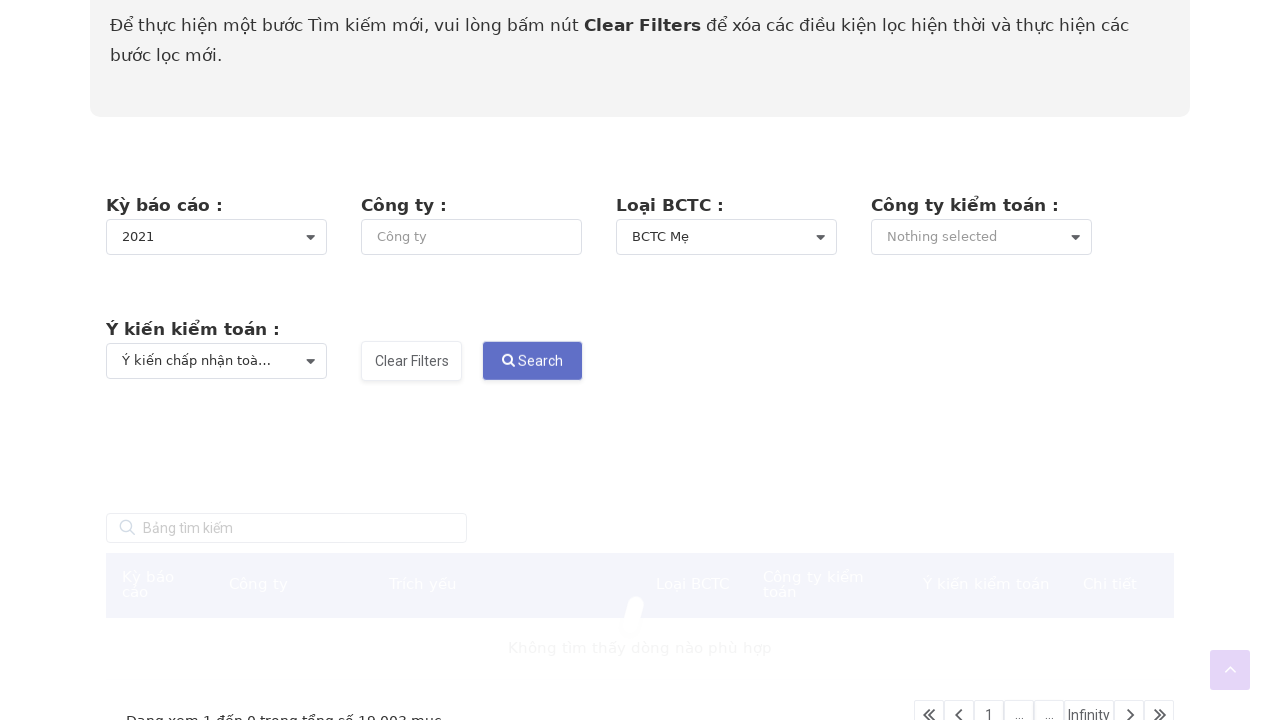

Waited for search results to load (5 seconds)
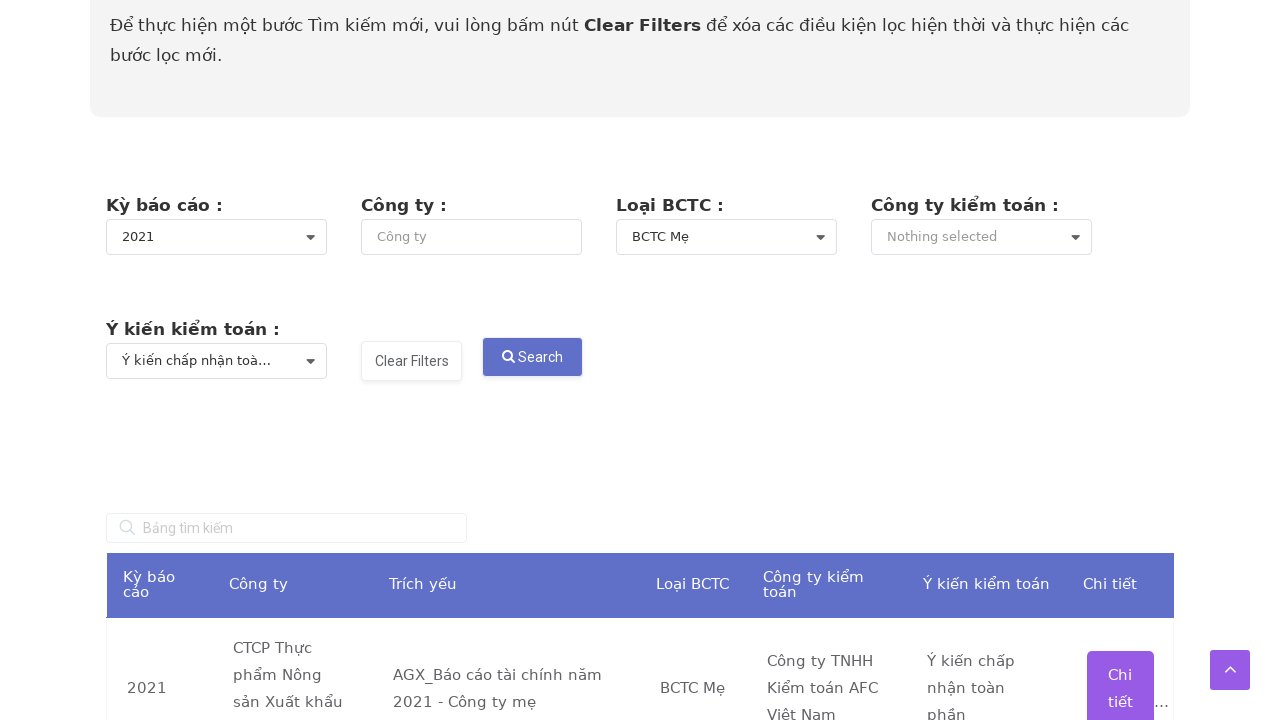

Found 10 pagination buttons
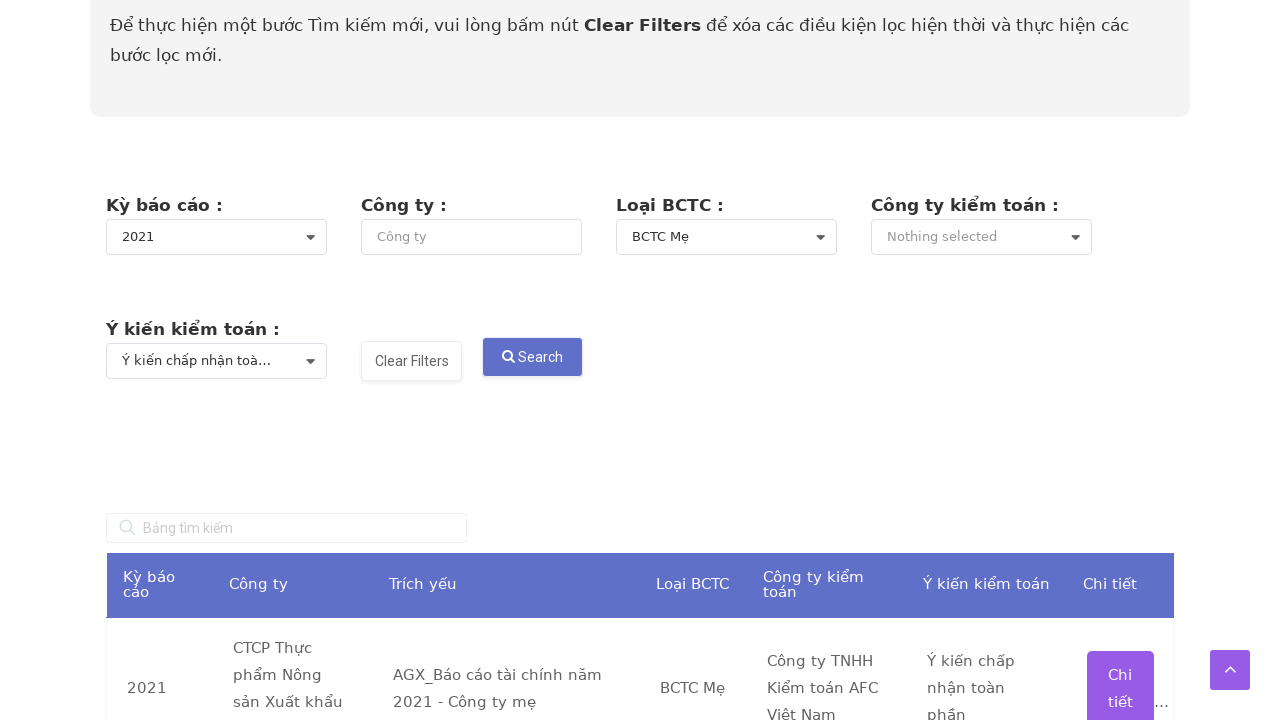

Waited before navigating to next page (page 1) (2 seconds)
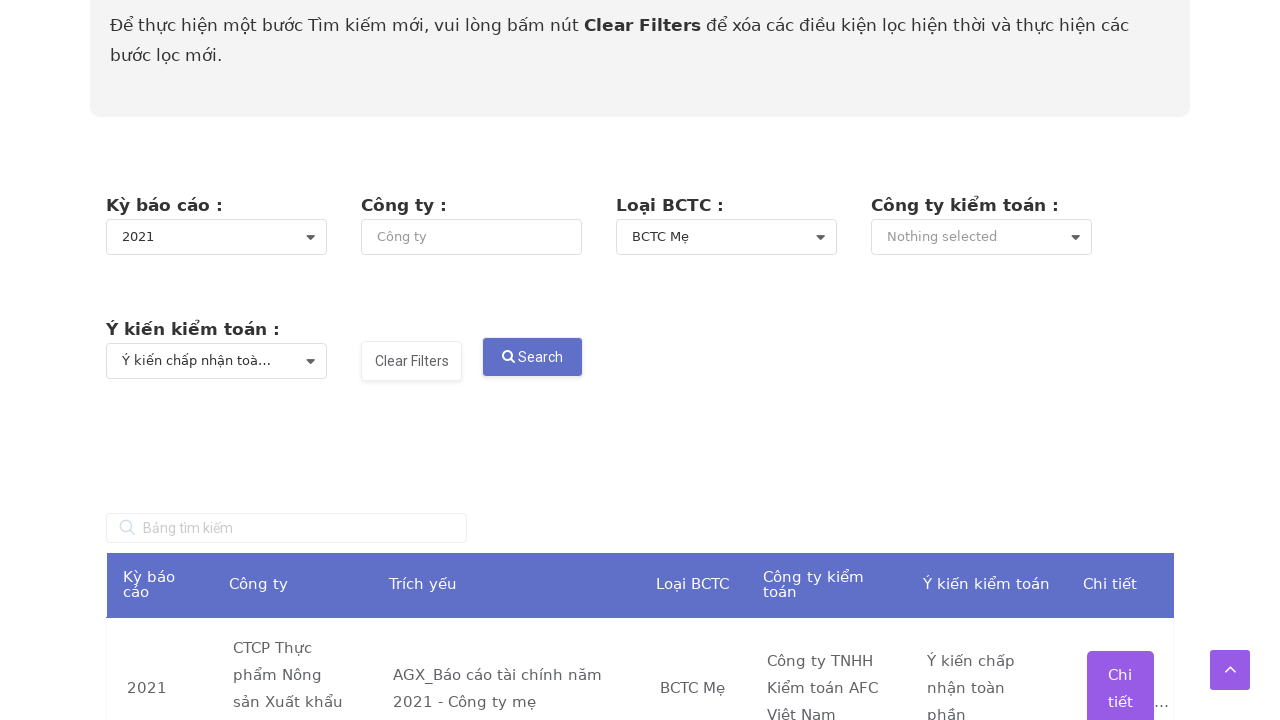

Table rows loaded on page 1
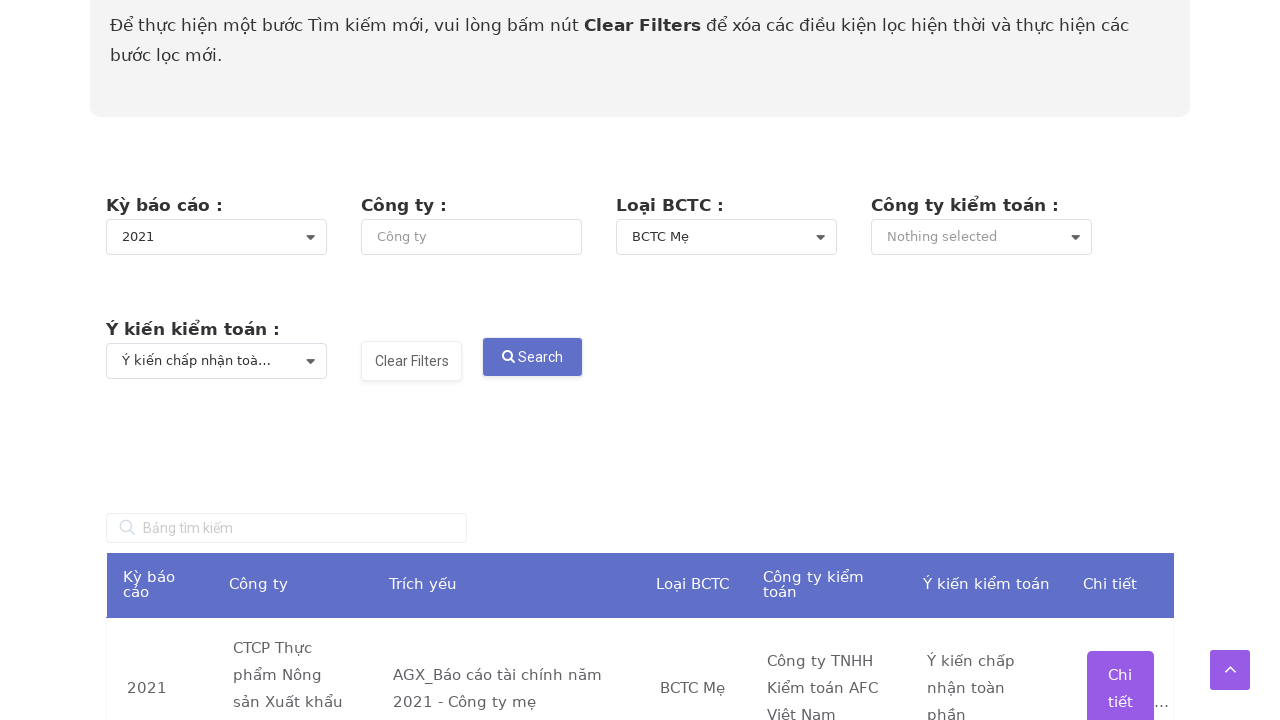

Clicked next button to navigate to page 2 at (1129, 361) on xpath=//a[contains(@class, 'paginate_button') and contains(@class, 'next')]
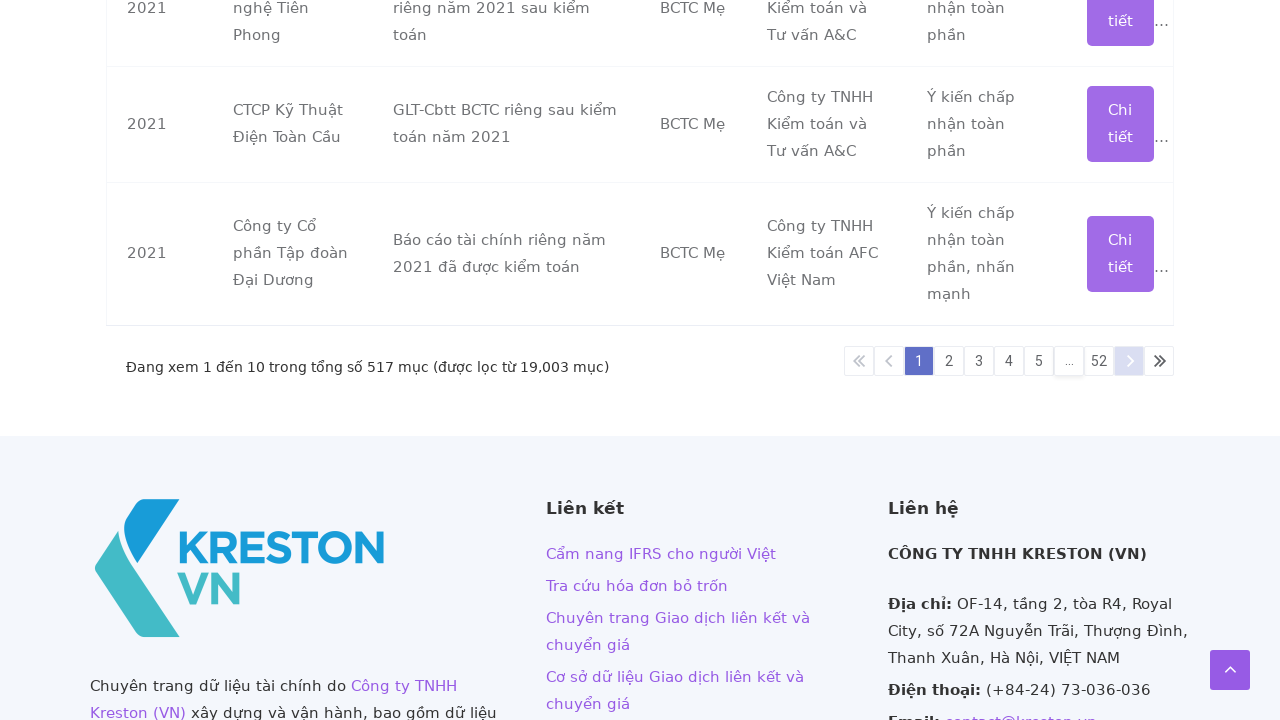

Waited for page 2 to load (2 seconds)
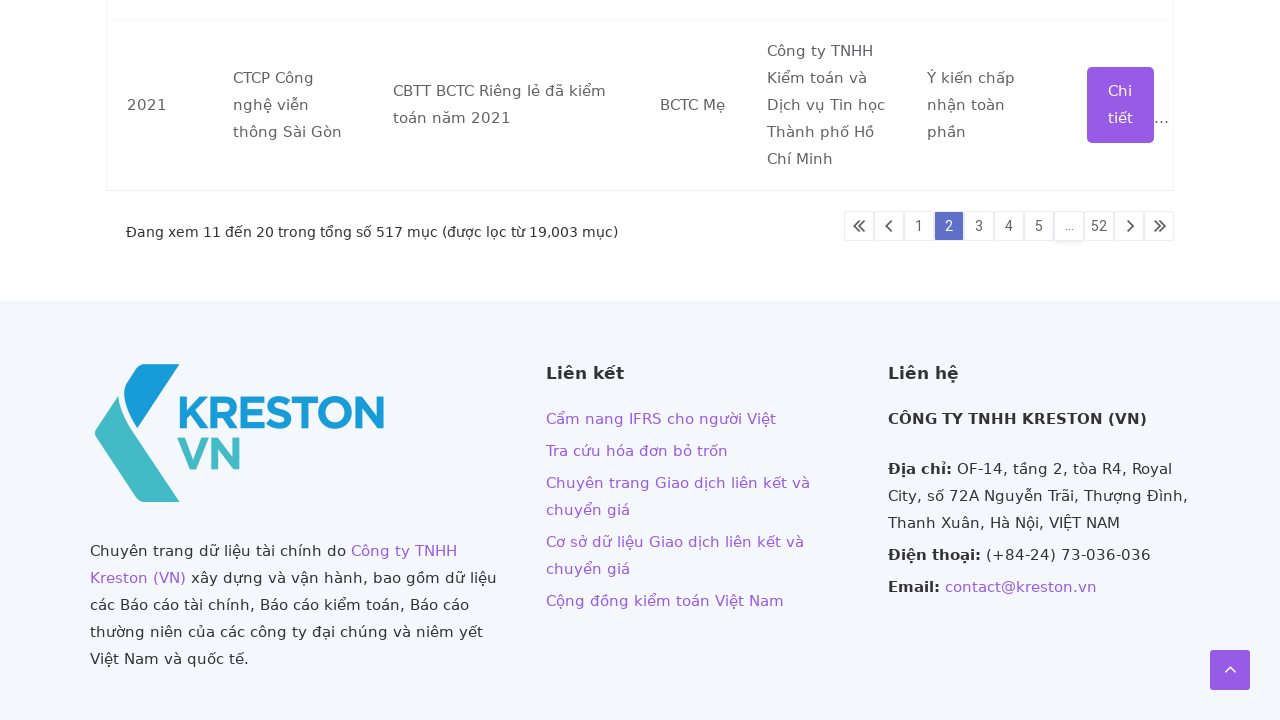

Waited before navigating to next page (page 2) (2 seconds)
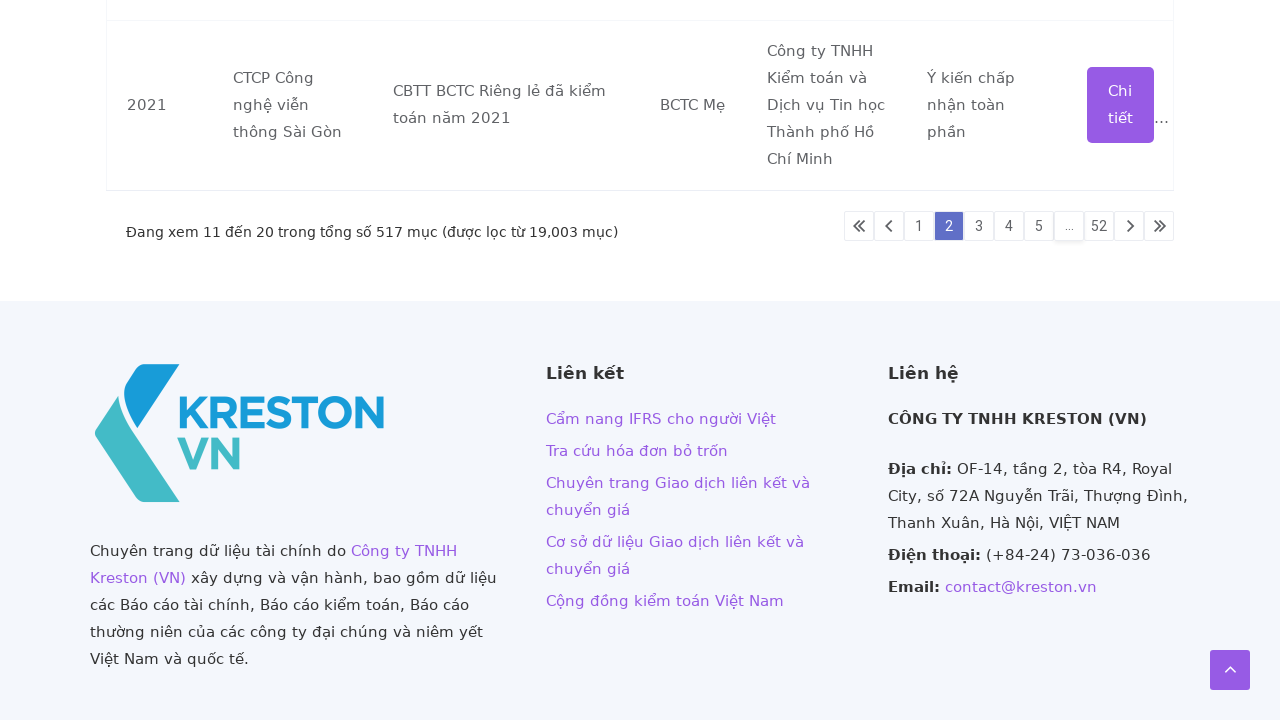

Table rows loaded on page 2
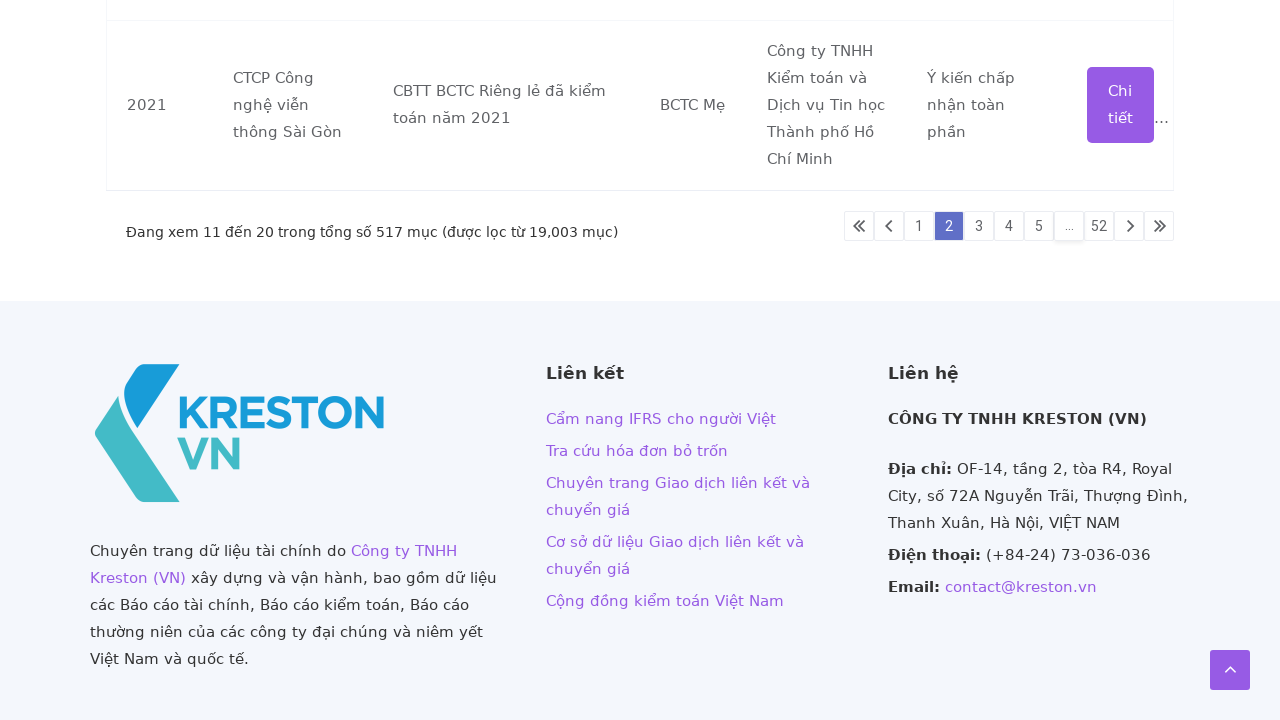

Clicked next button to navigate to page 3 at (1129, 226) on xpath=//a[contains(@class, 'paginate_button') and contains(@class, 'next')]
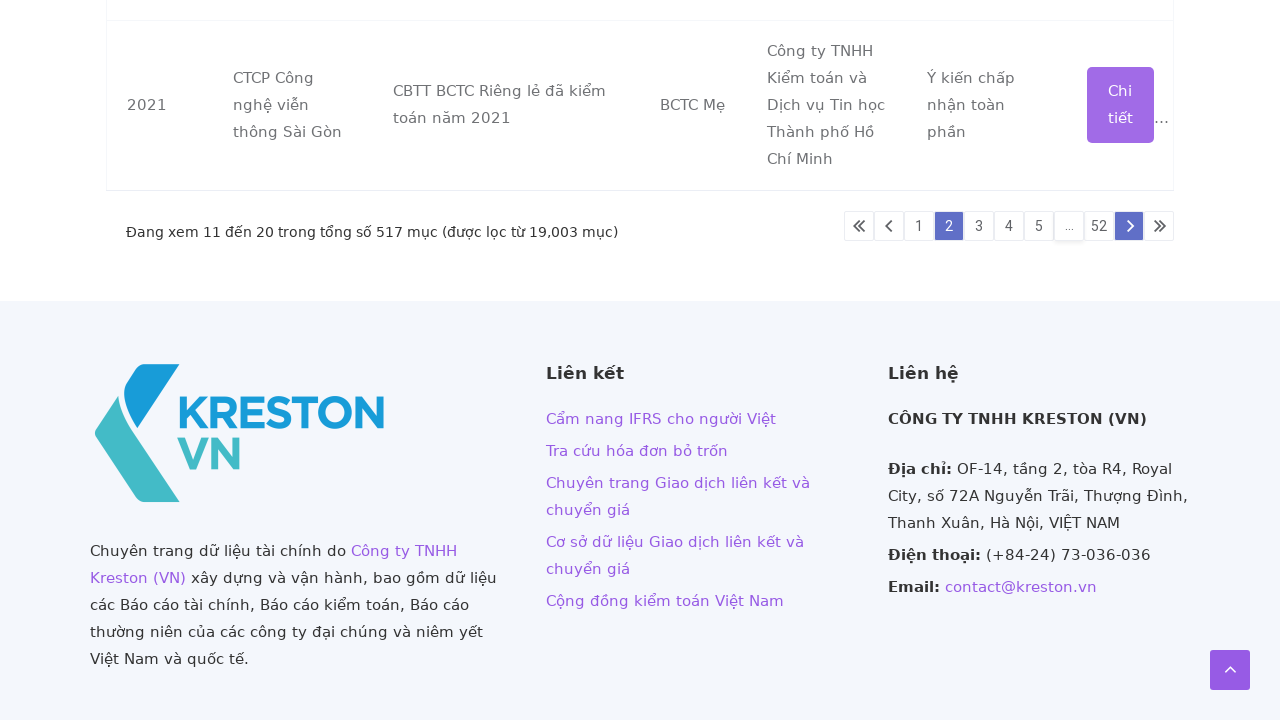

Waited for page 3 to load (2 seconds)
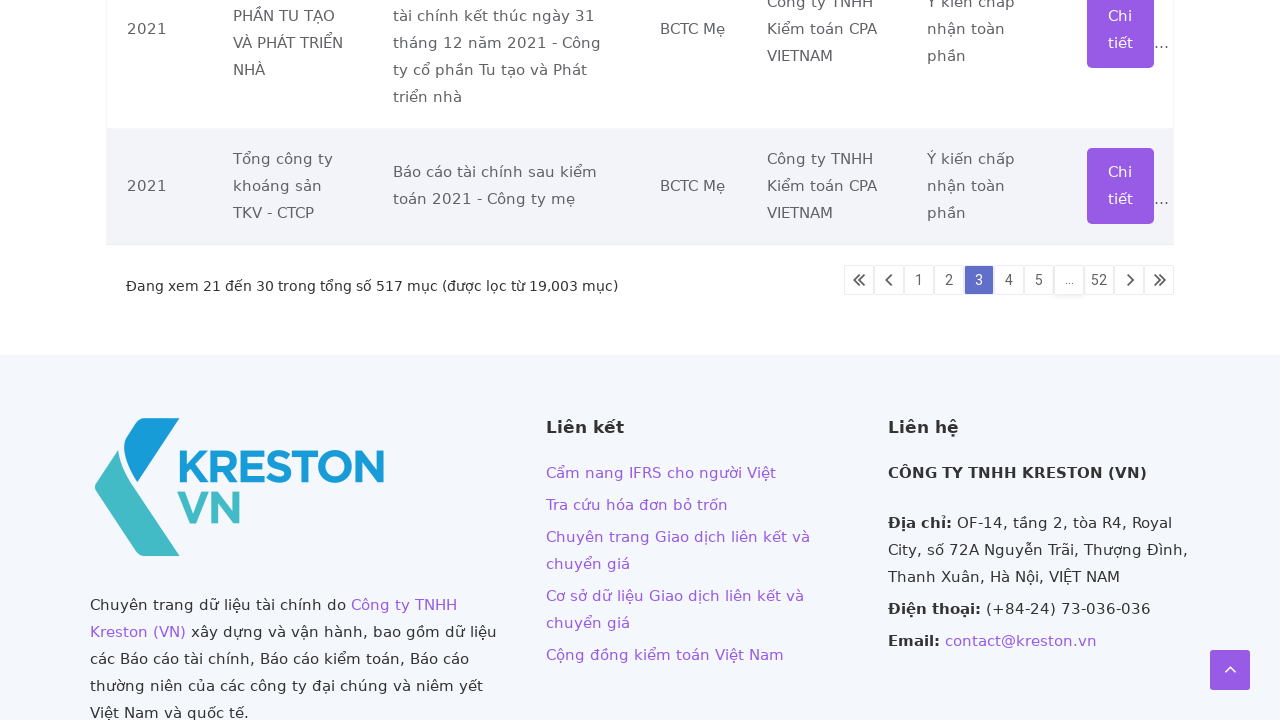

Waited before navigating to next page (page 3) (2 seconds)
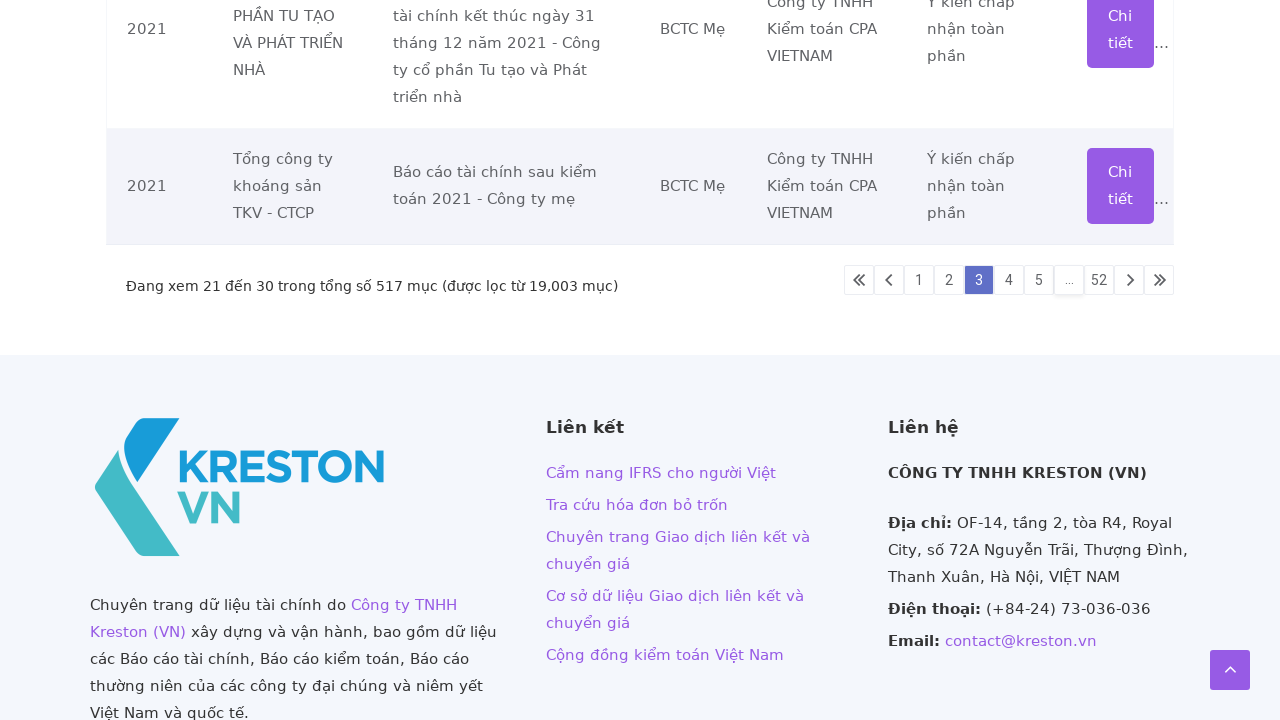

Table rows loaded on page 3
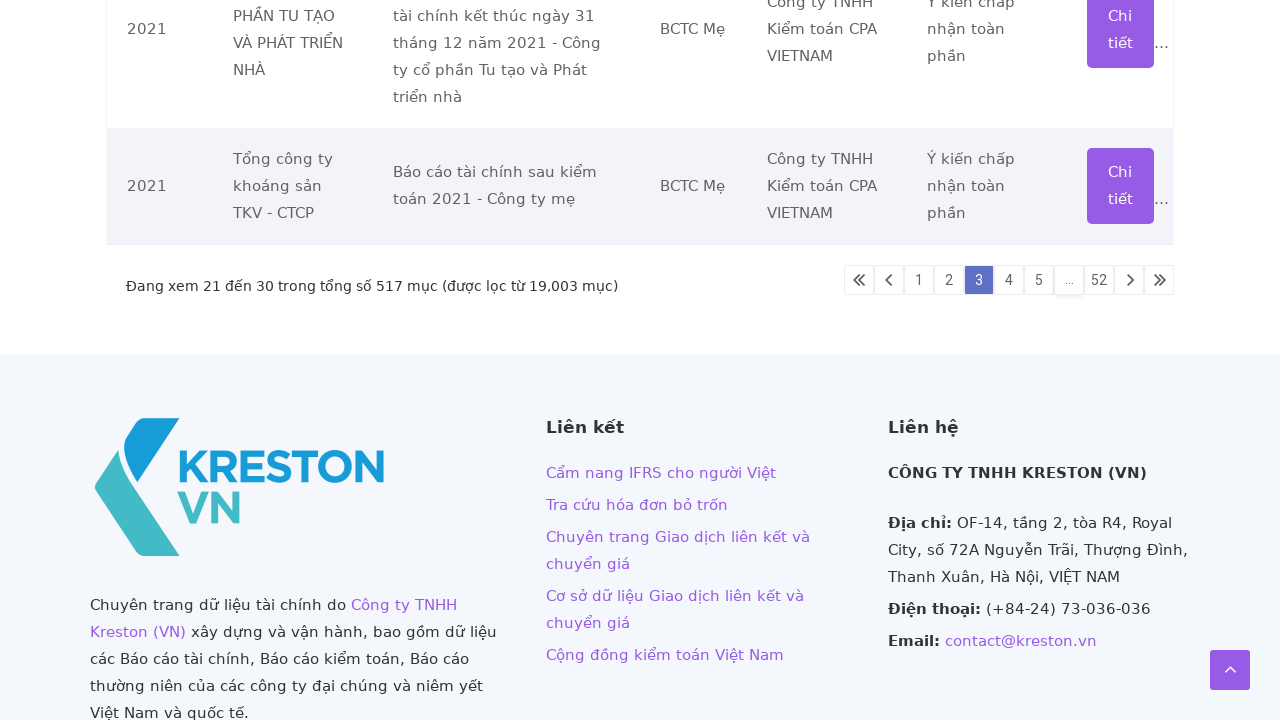

Clicked next button to navigate to page 4 at (1129, 280) on xpath=//a[contains(@class, 'paginate_button') and contains(@class, 'next')]
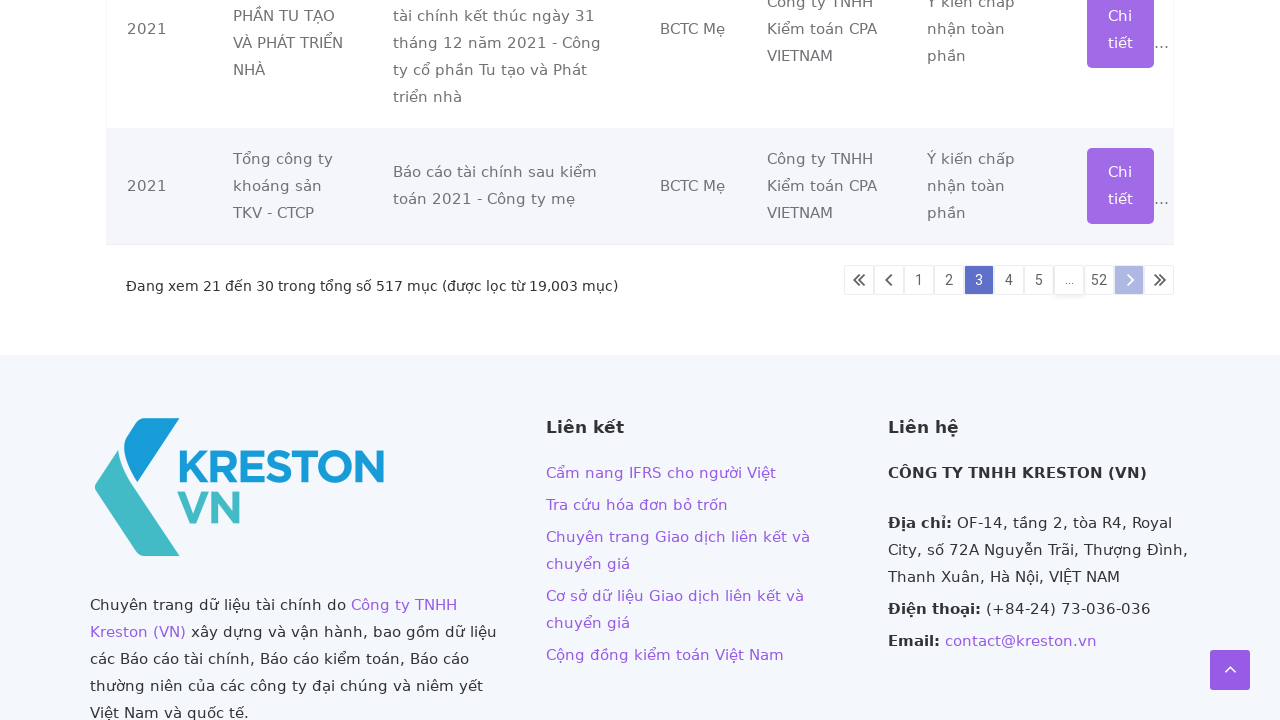

Waited for page 4 to load (2 seconds)
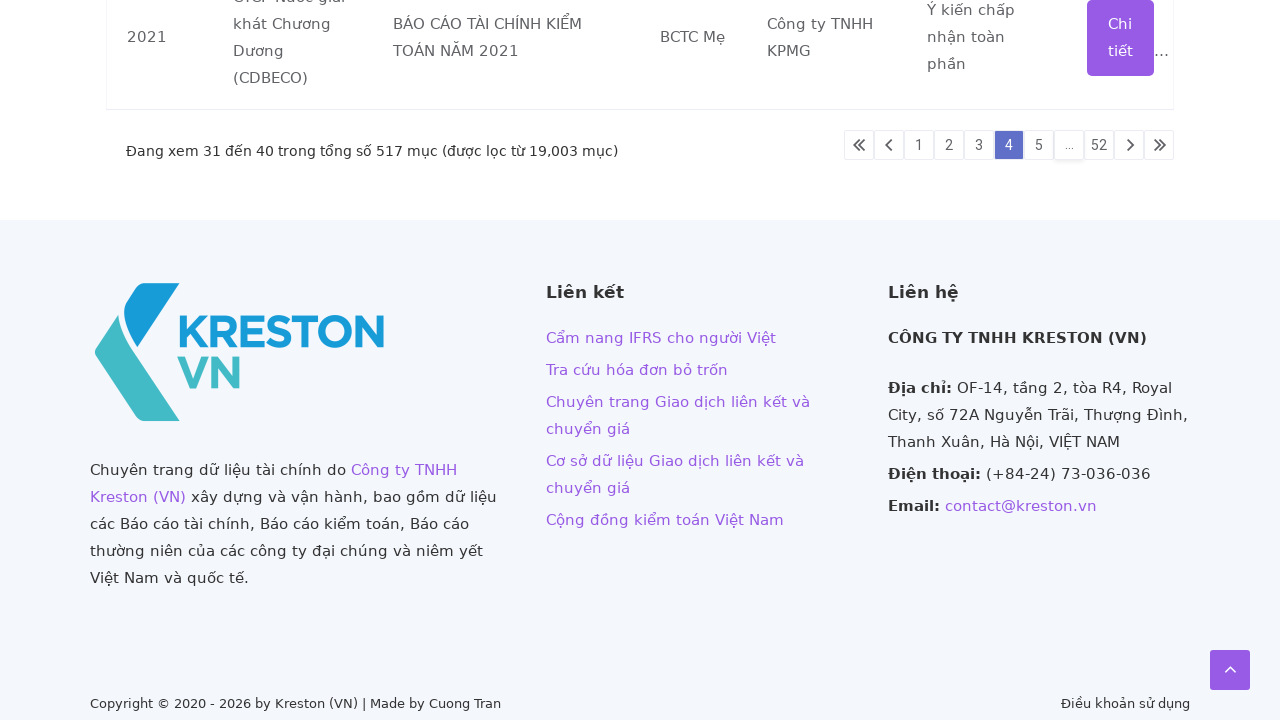

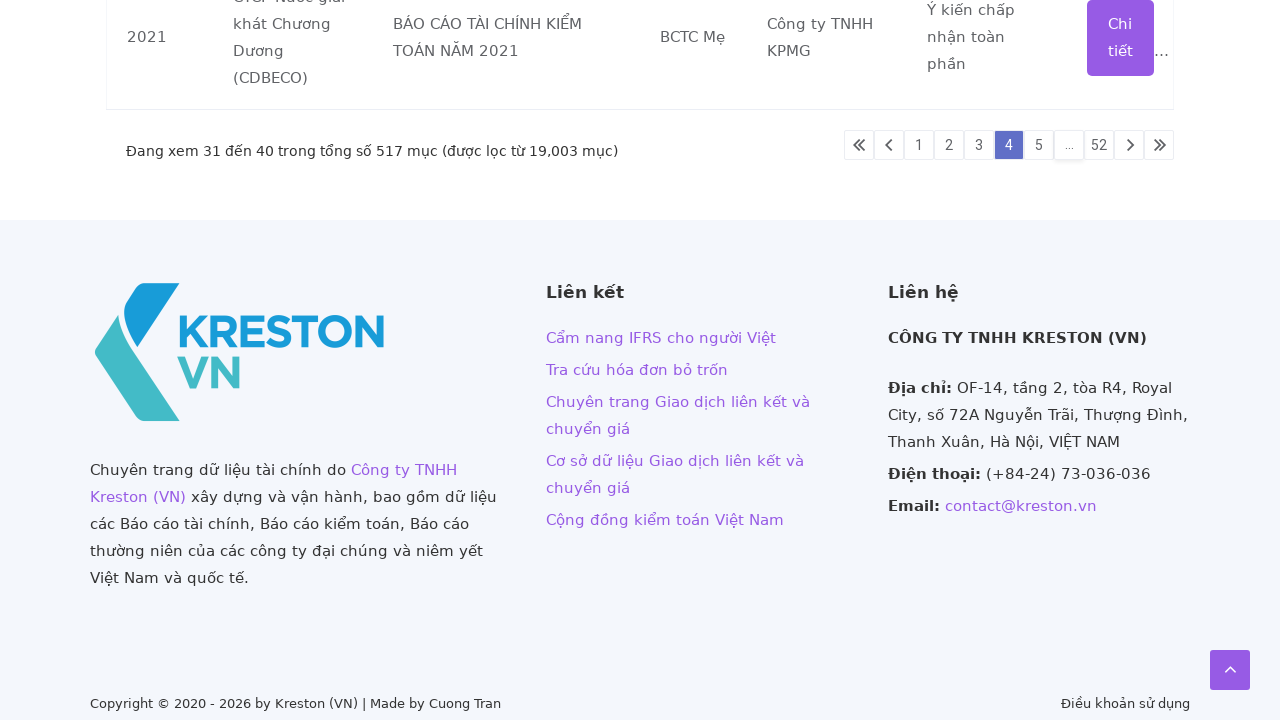